Tests that the Clear completed button displays correct text when there are completed items

Starting URL: https://demo.playwright.dev/todomvc

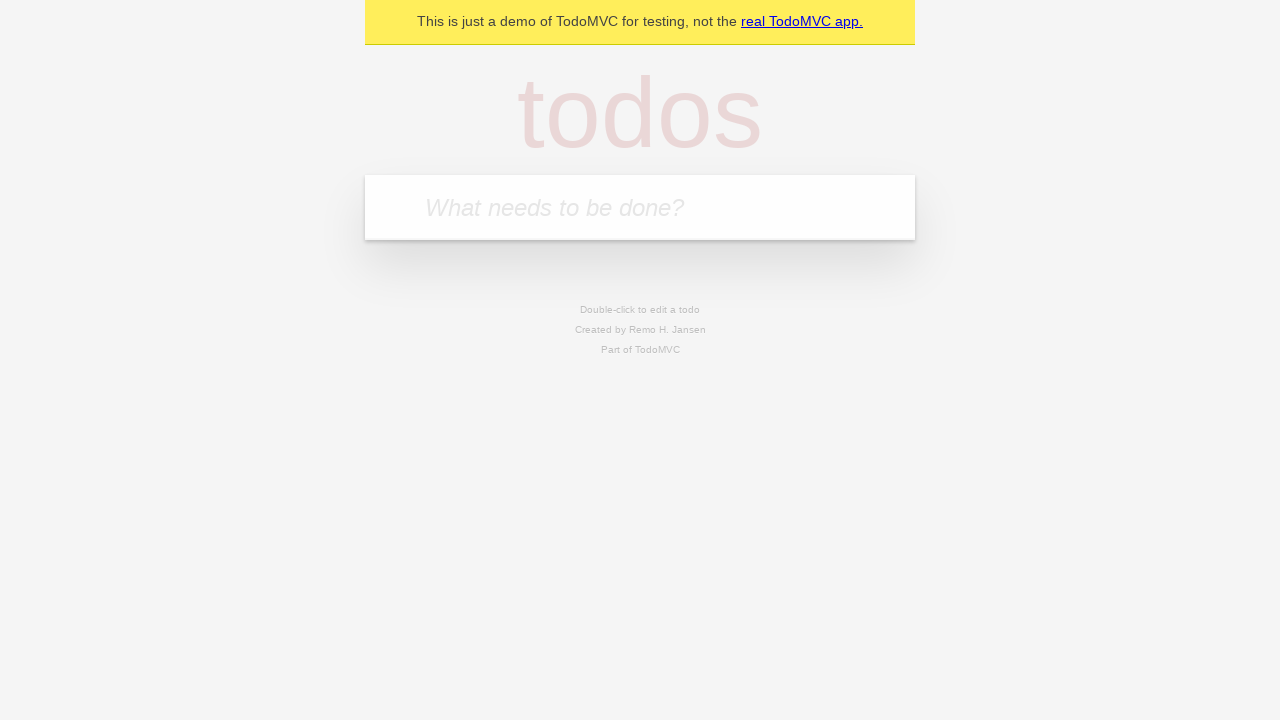

Filled todo input with 'buy some cheese' on internal:attr=[placeholder="What needs to be done?"i]
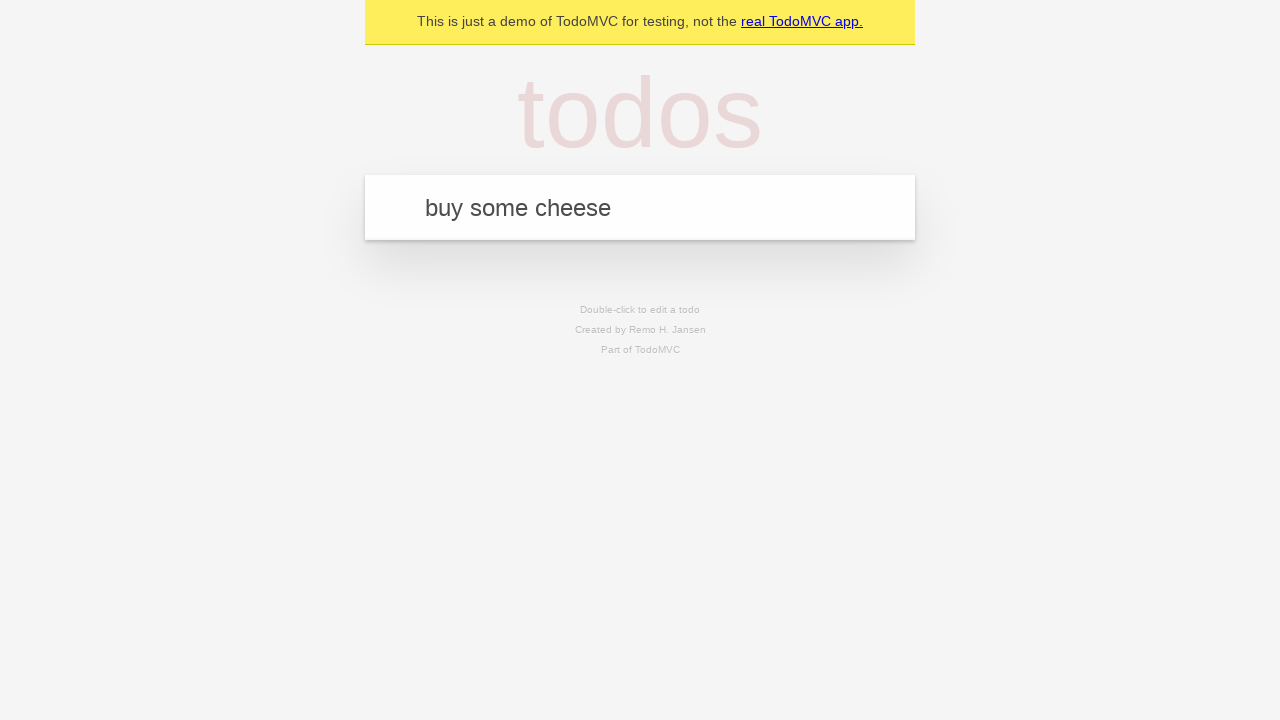

Pressed Enter to create first todo on internal:attr=[placeholder="What needs to be done?"i]
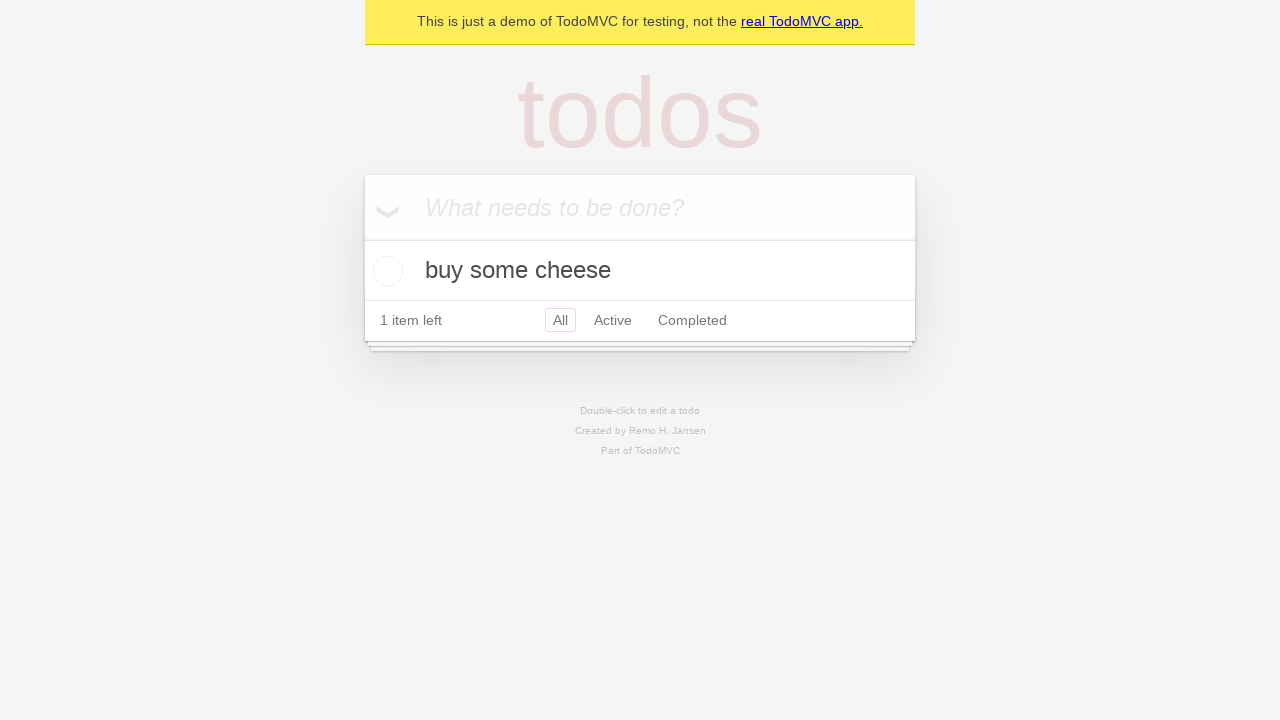

Filled todo input with 'feed the cat' on internal:attr=[placeholder="What needs to be done?"i]
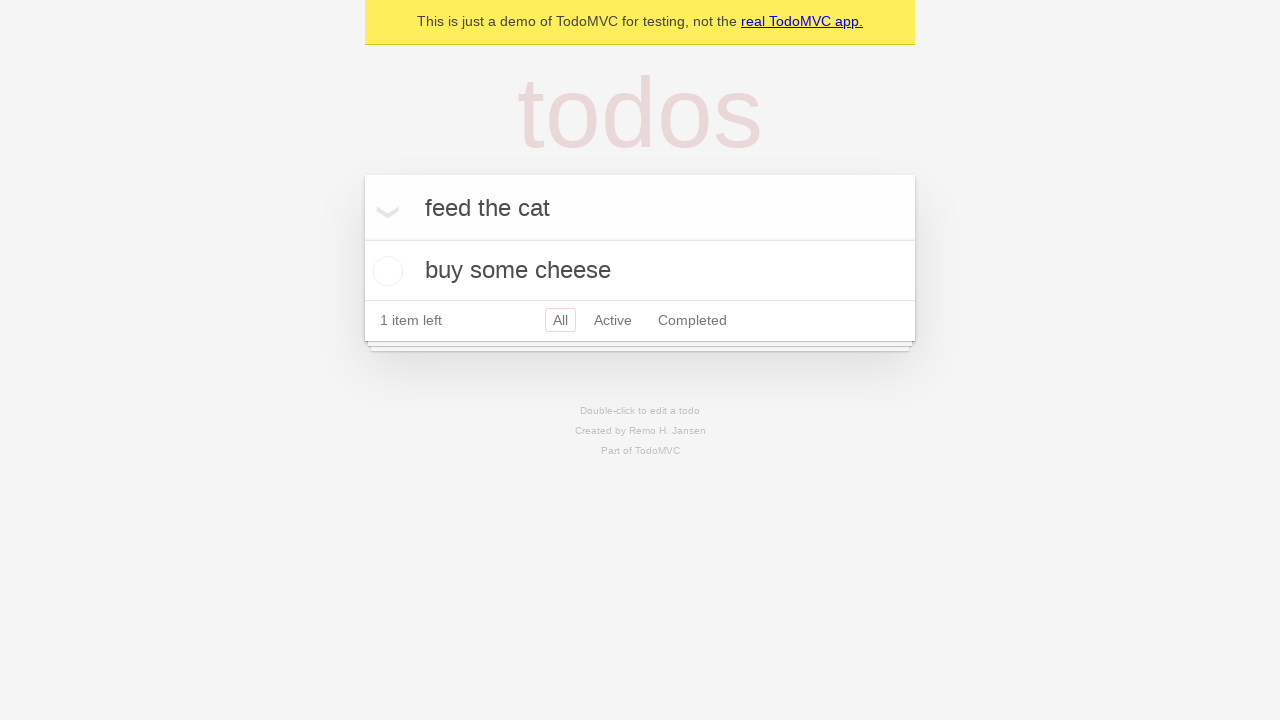

Pressed Enter to create second todo on internal:attr=[placeholder="What needs to be done?"i]
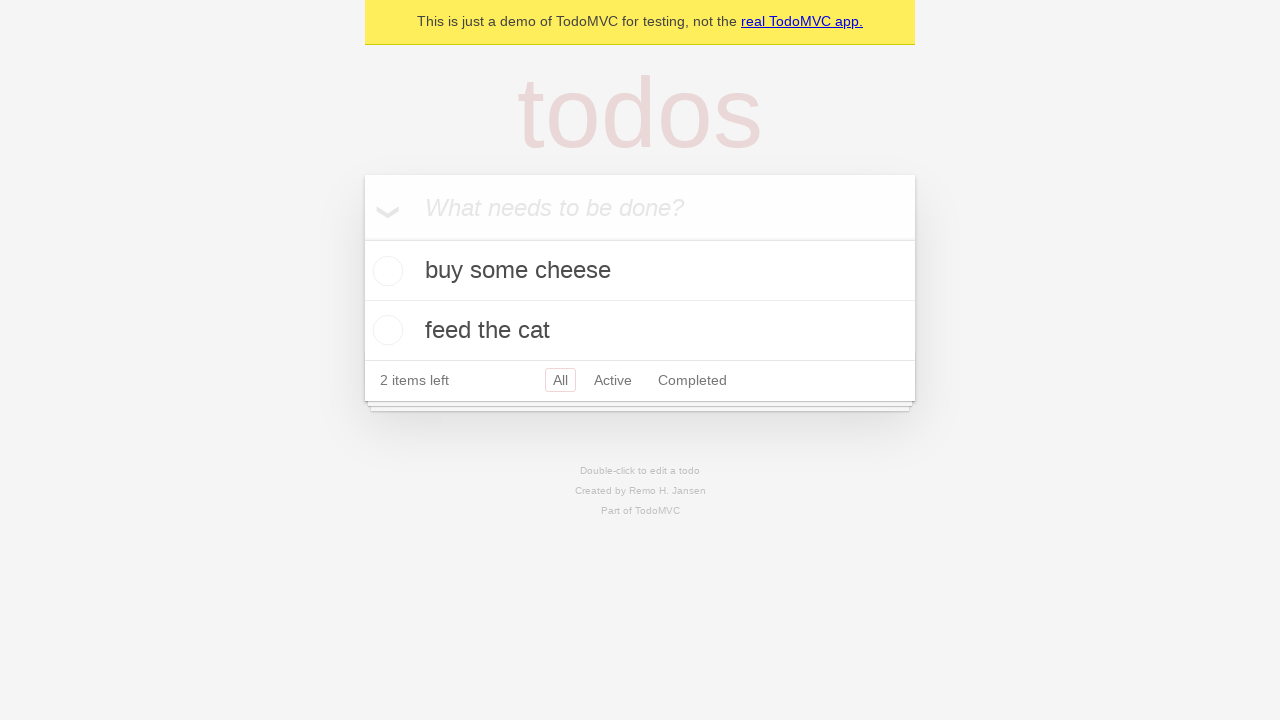

Filled todo input with 'book a doctors appointment' on internal:attr=[placeholder="What needs to be done?"i]
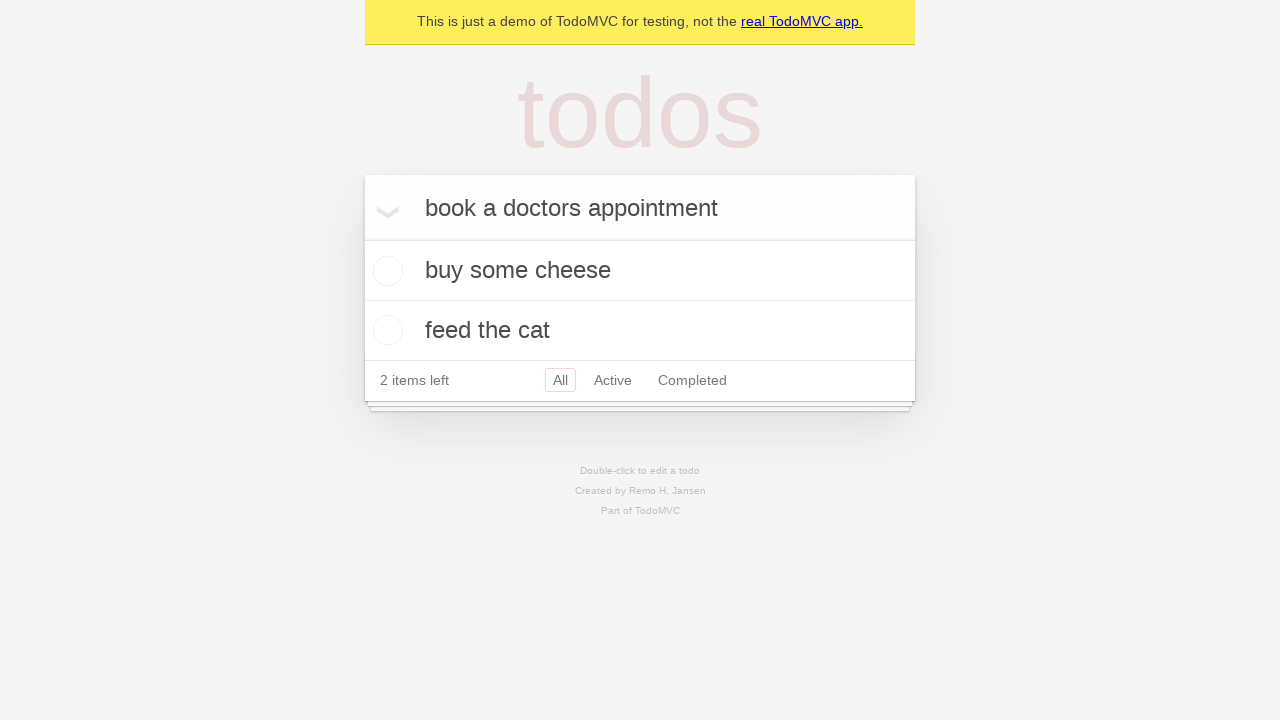

Pressed Enter to create third todo on internal:attr=[placeholder="What needs to be done?"i]
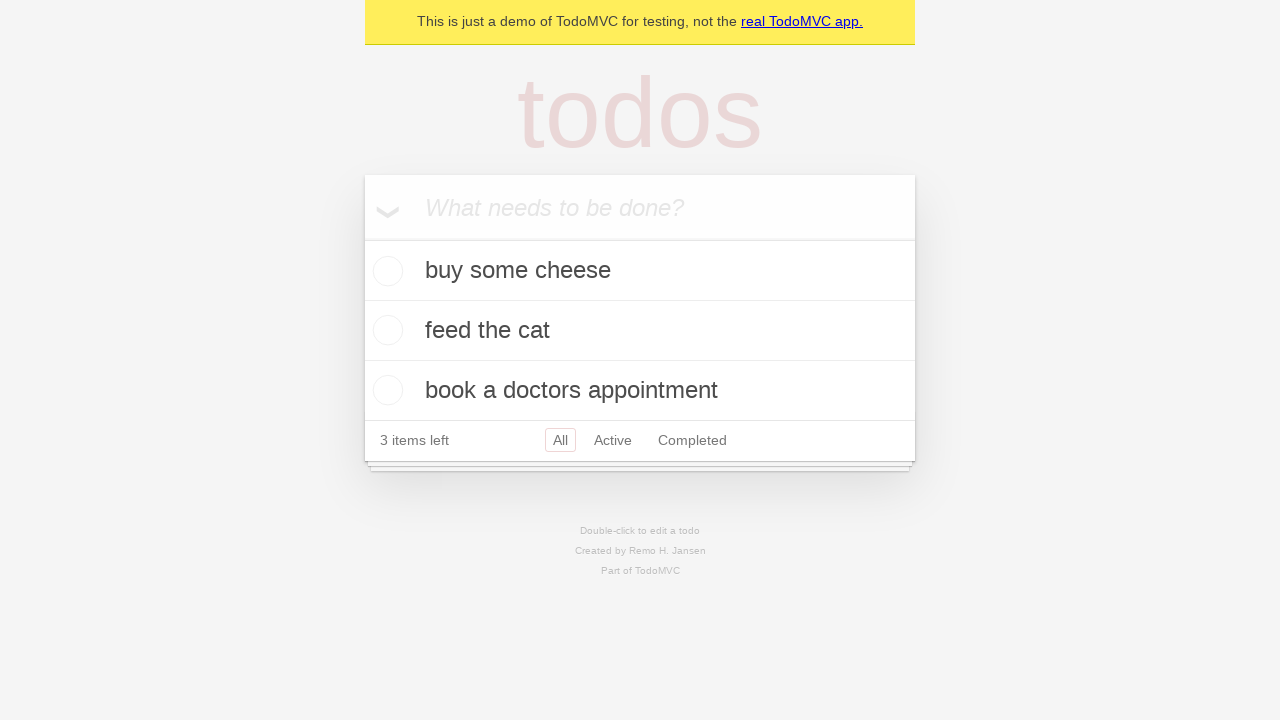

Checked the first todo item as completed at (385, 271) on .todo-list li .toggle >> nth=0
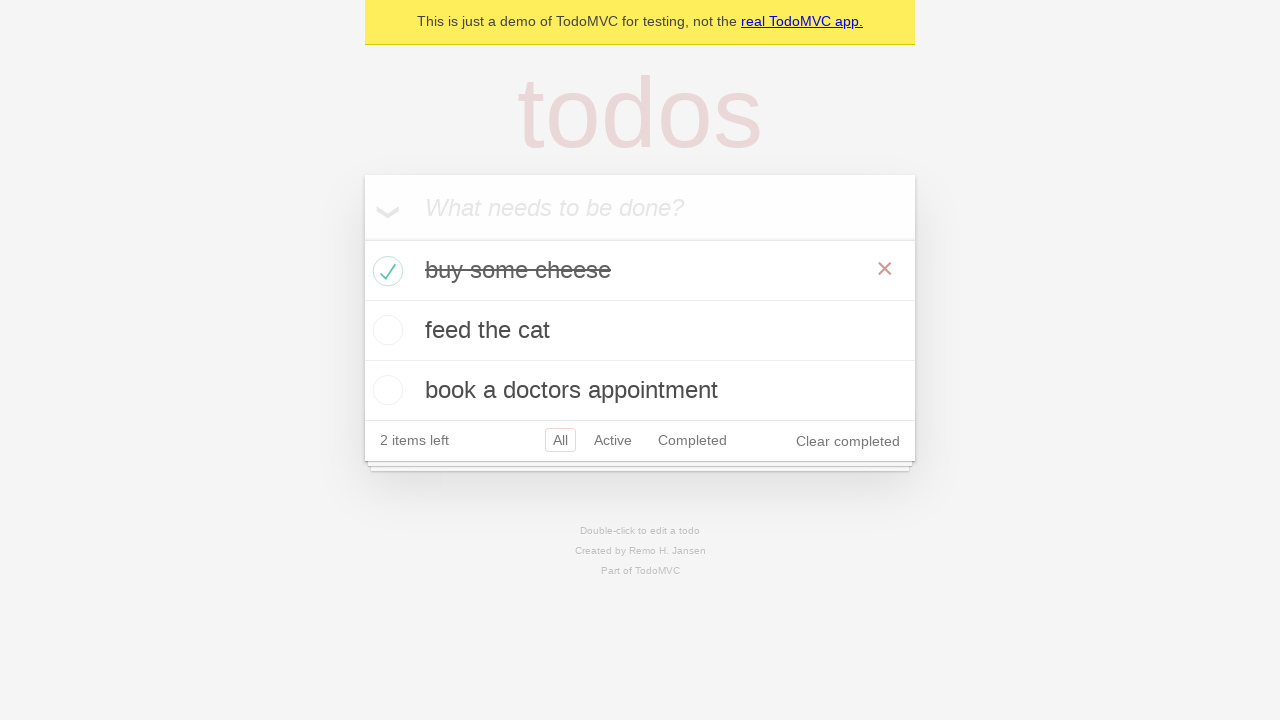

Clear completed button appeared with correct text
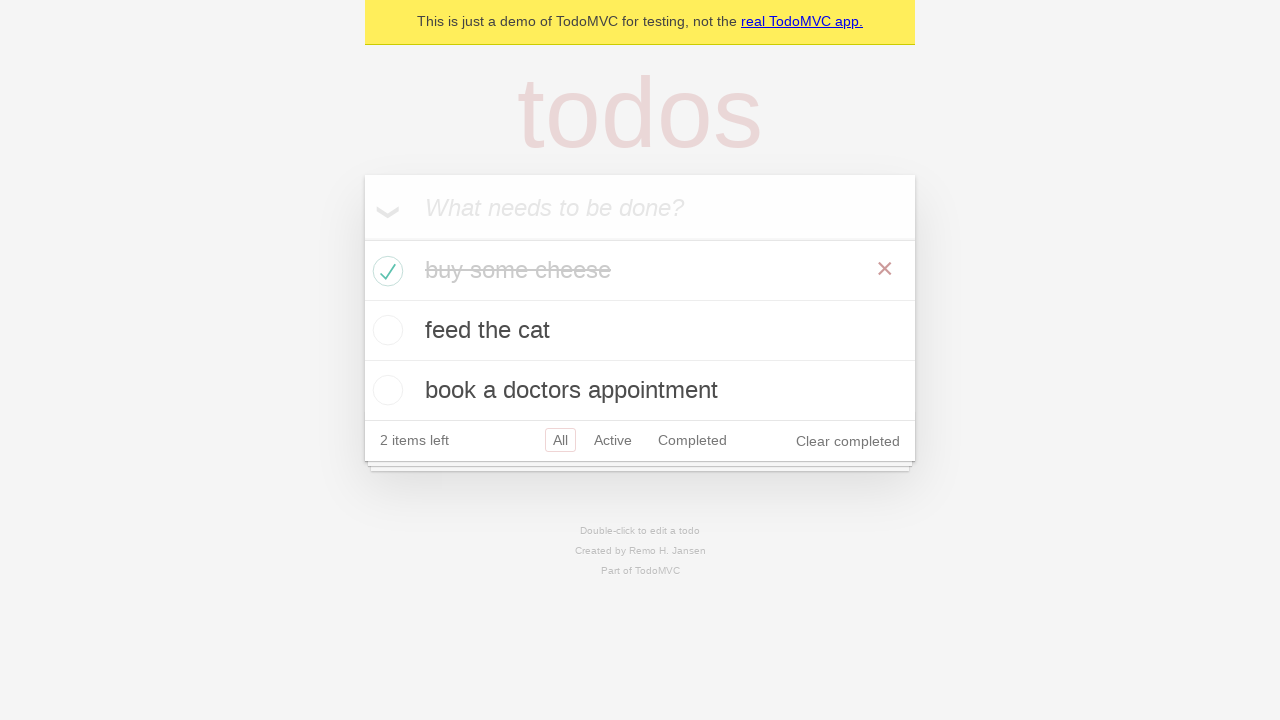

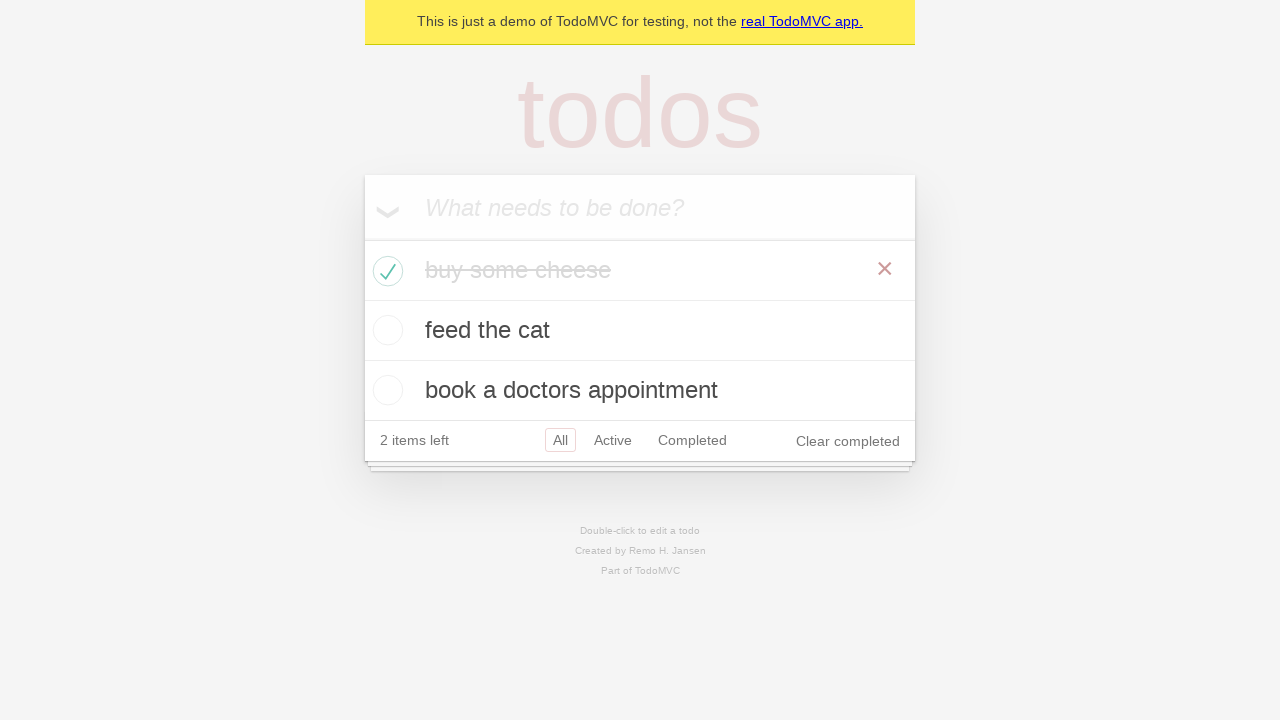